Tests the corporate menu navigation on Sodimac website by hovering over 6 different country/menu items to verify hover interactions work correctly.

Starting URL: http://www.sodimac.com/?corporativo=1

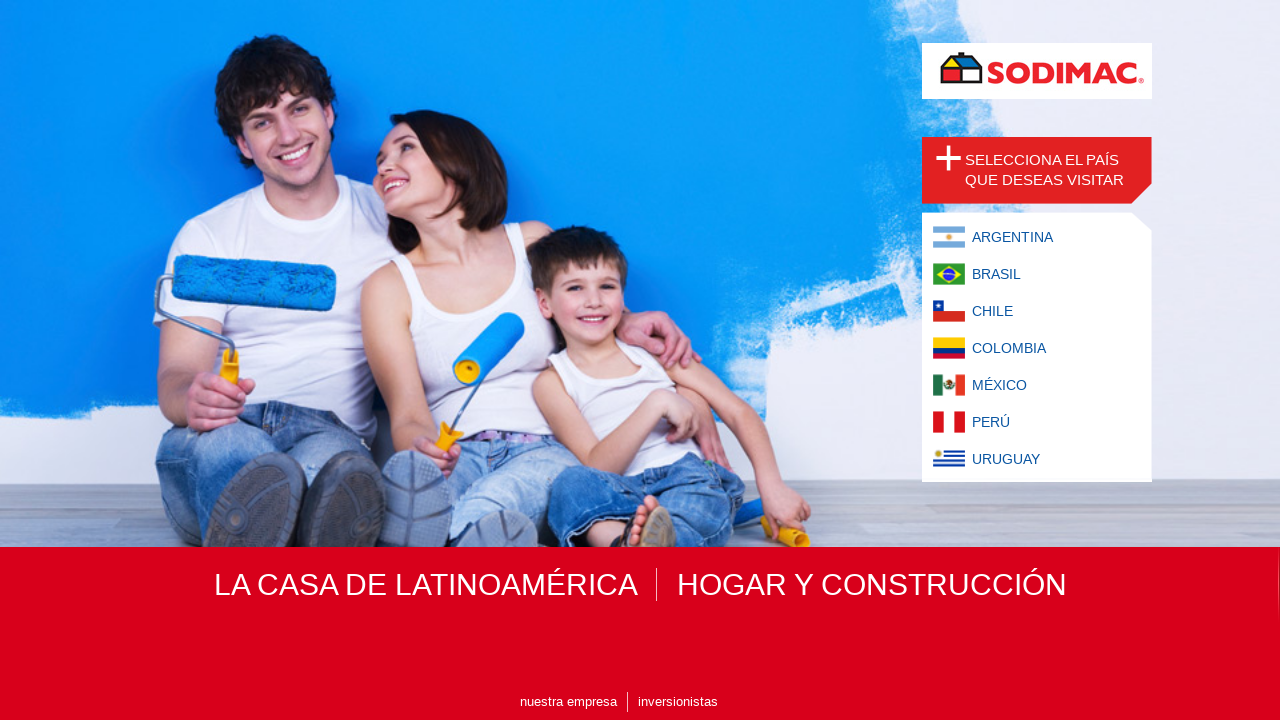

Hovered over first country/menu item in corporate navigation at (1036, 237) on xpath=/html/body/div[2]/div[2]/div[2]/ul/li[1]/a
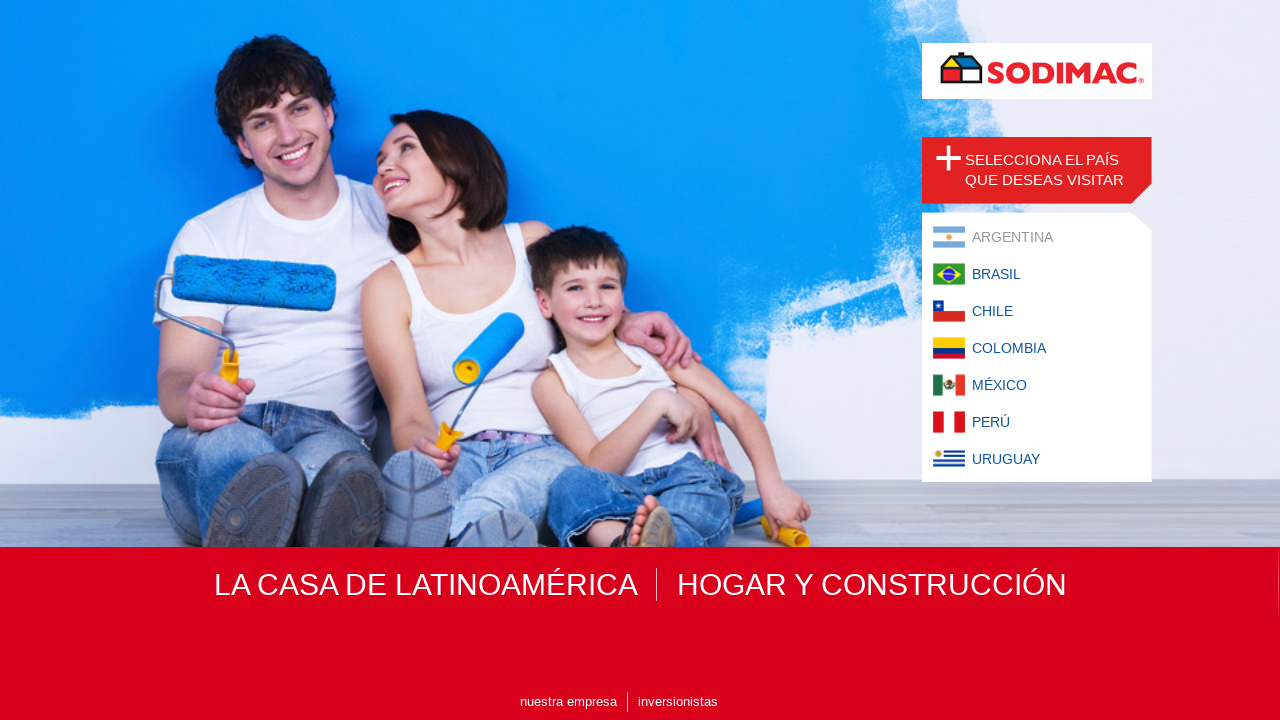

Waited 1 second for hover interaction to complete on first menu item
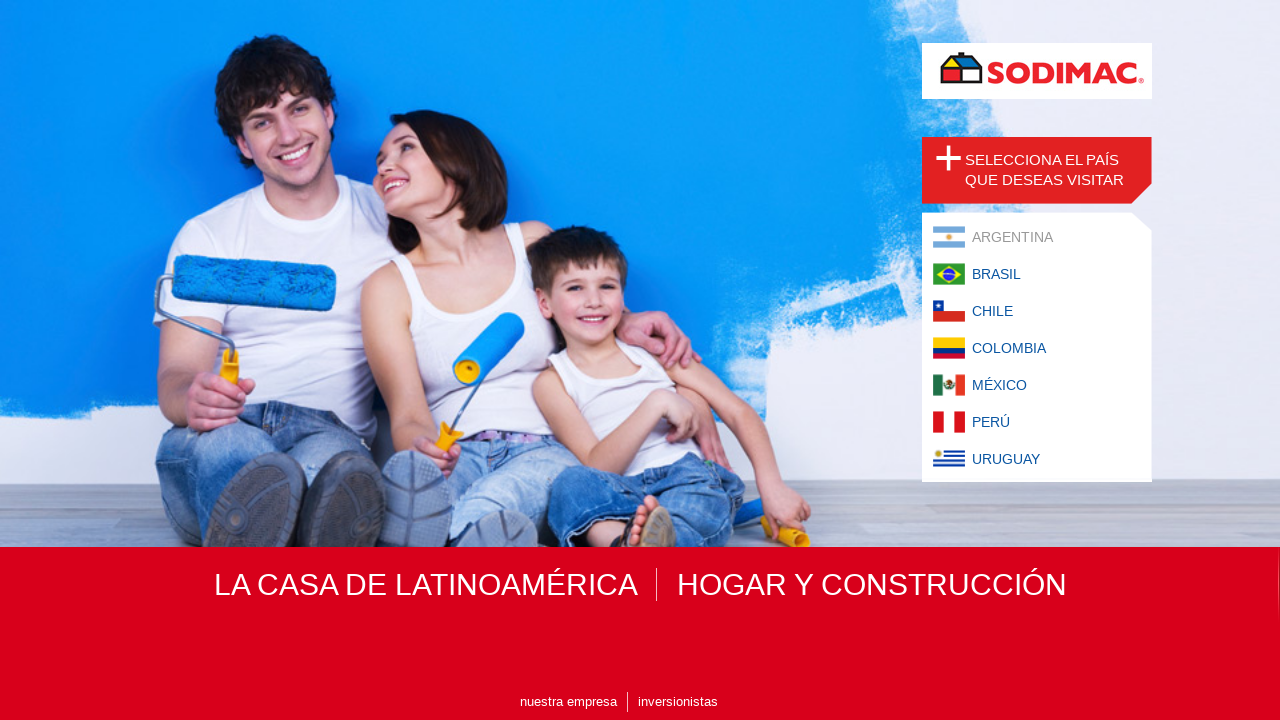

Hovered over second country/menu item in corporate navigation at (1036, 274) on xpath=/html/body/div[2]/div[2]/div[2]/ul/li[2]/a
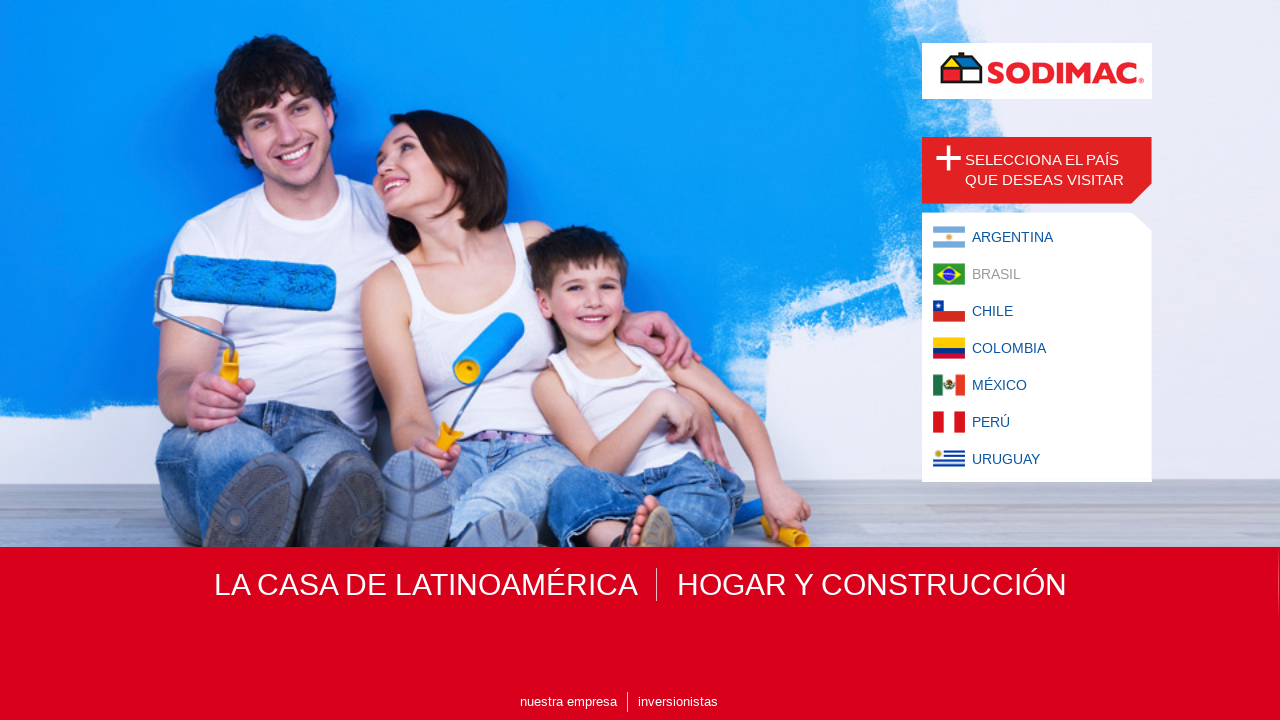

Waited 1 second for hover interaction to complete on second menu item
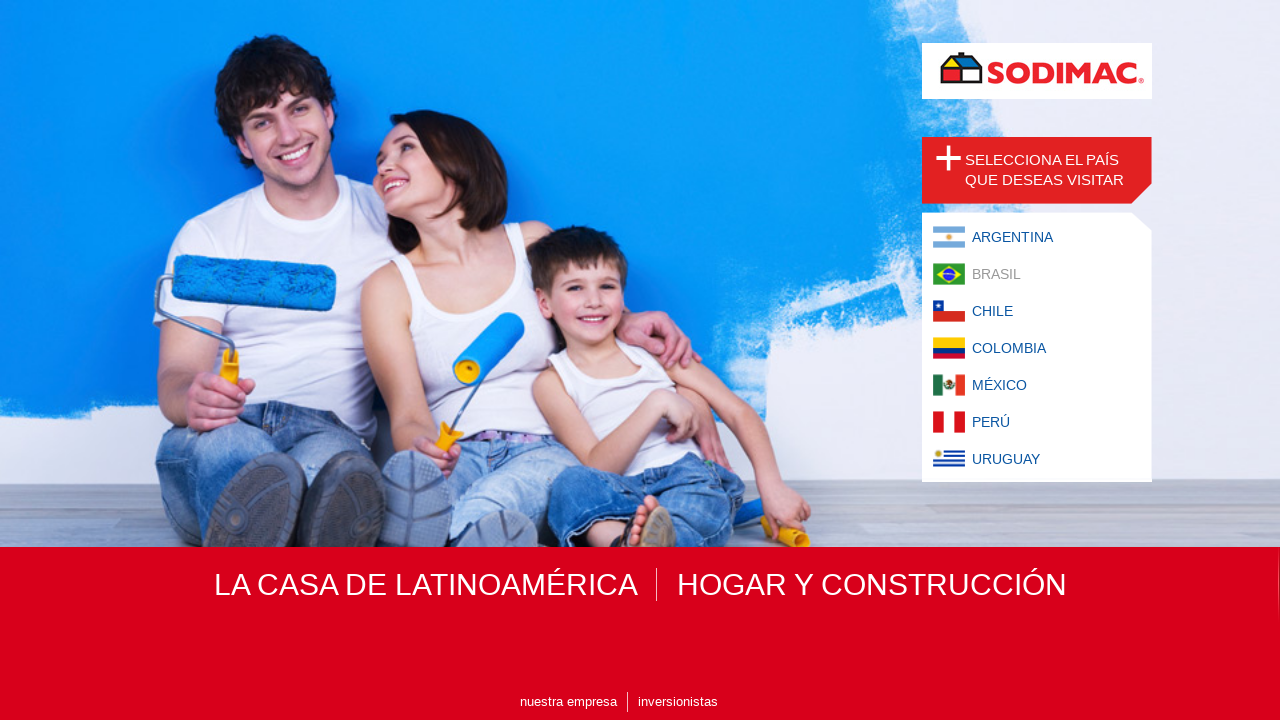

Hovered over third country/menu item in corporate navigation at (1036, 311) on xpath=/html/body/div[2]/div[2]/div[2]/ul/li[3]/a
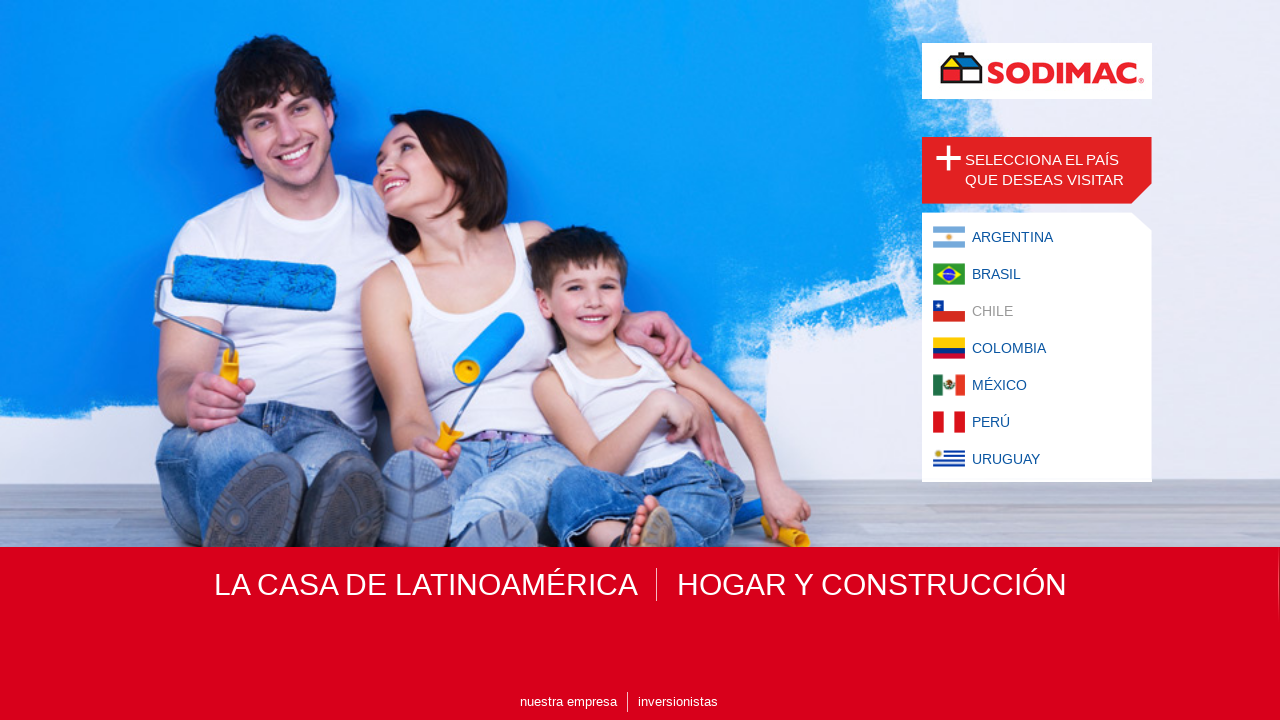

Waited 1 second for hover interaction to complete on third menu item
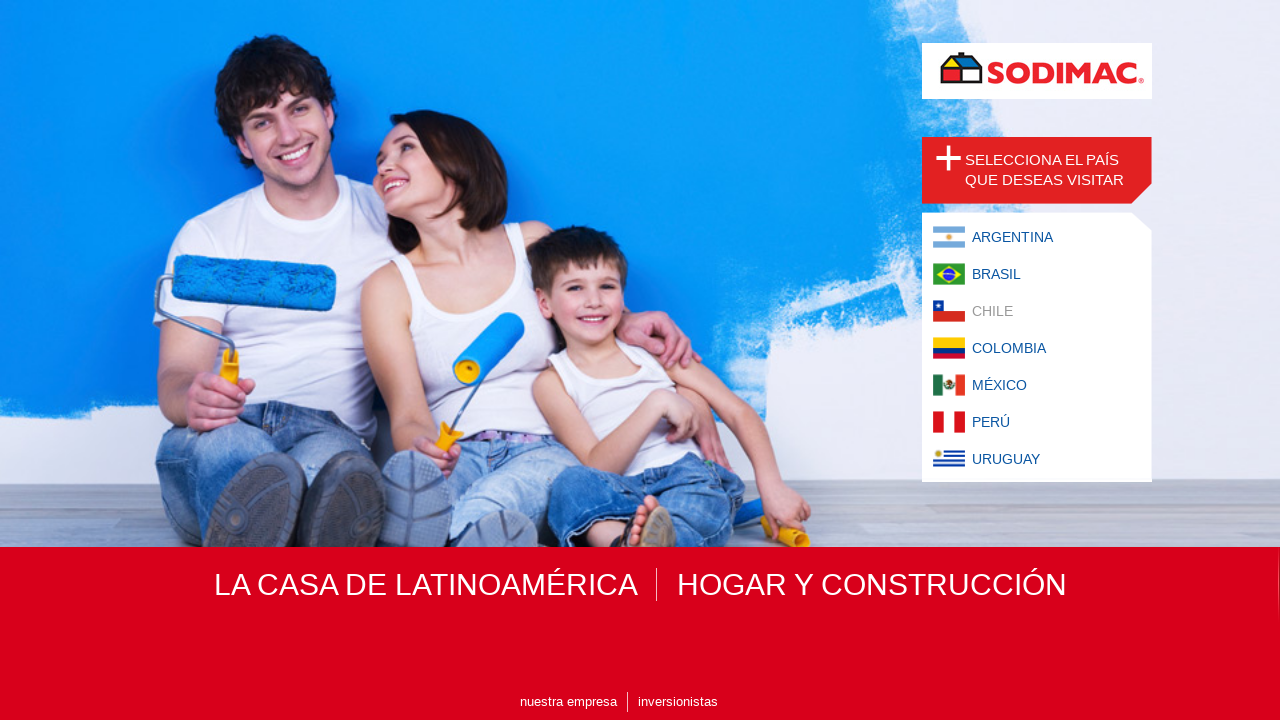

Hovered over fourth country/menu item in corporate navigation at (1036, 348) on xpath=/html/body/div[2]/div[2]/div[2]/ul/li[4]/a
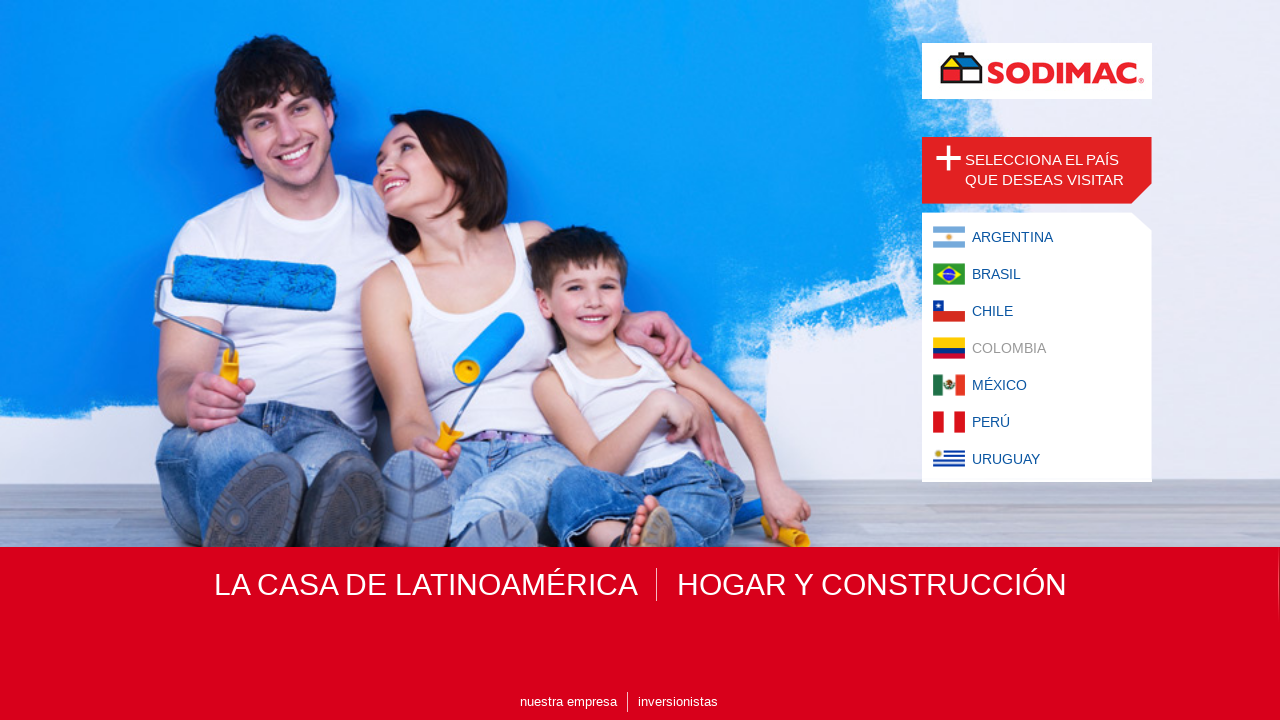

Waited 1 second for hover interaction to complete on fourth menu item
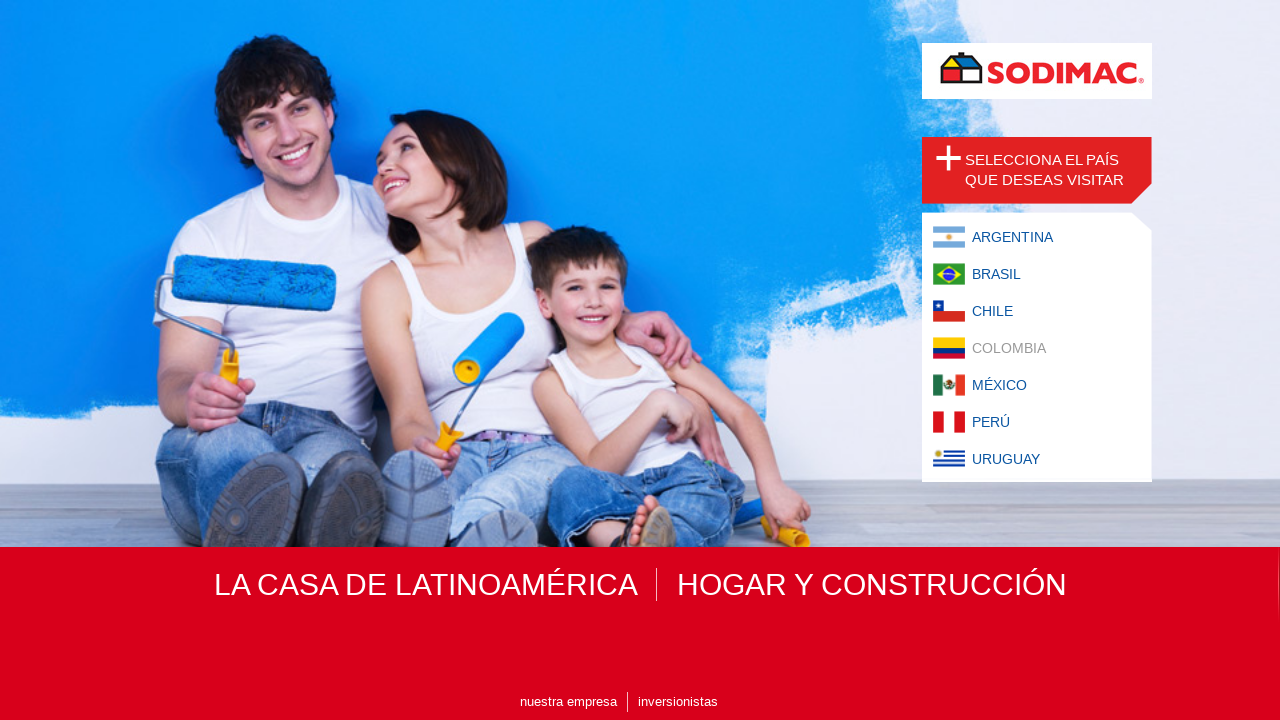

Hovered over fifth country/menu item in corporate navigation at (1036, 385) on xpath=/html/body/div[2]/div[2]/div[2]/ul/li[5]/a
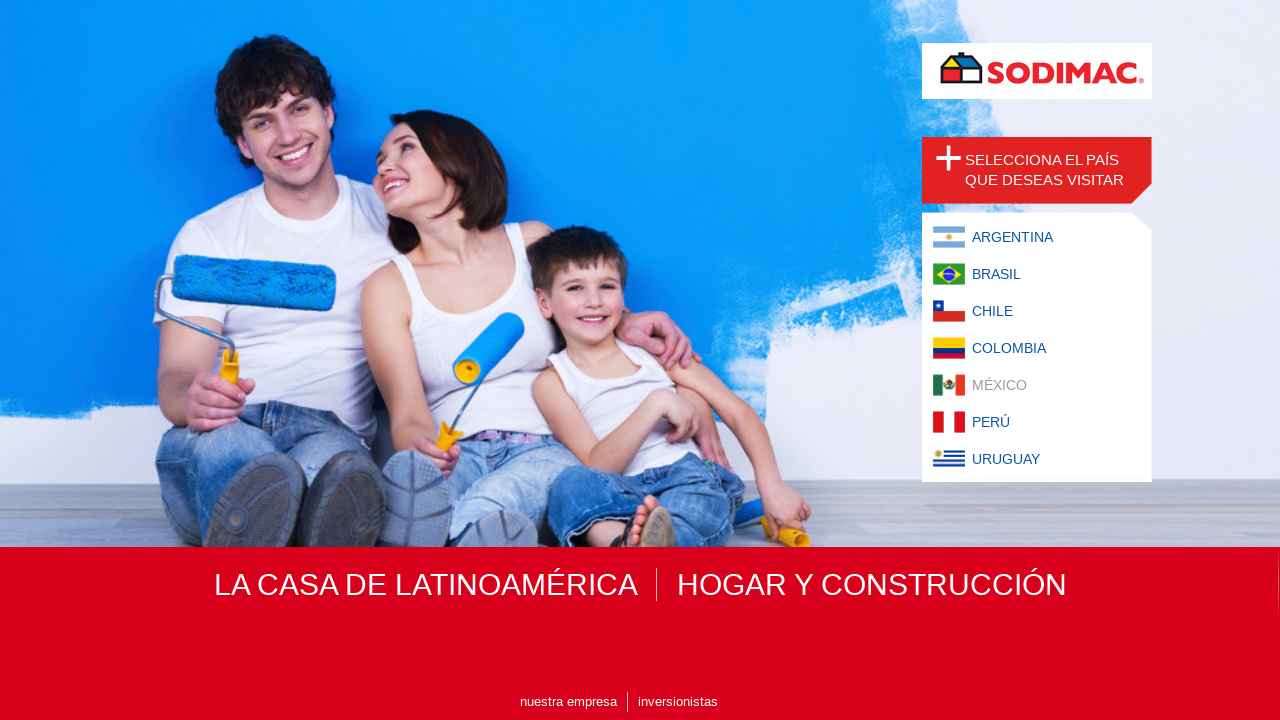

Waited 1 second for hover interaction to complete on fifth menu item
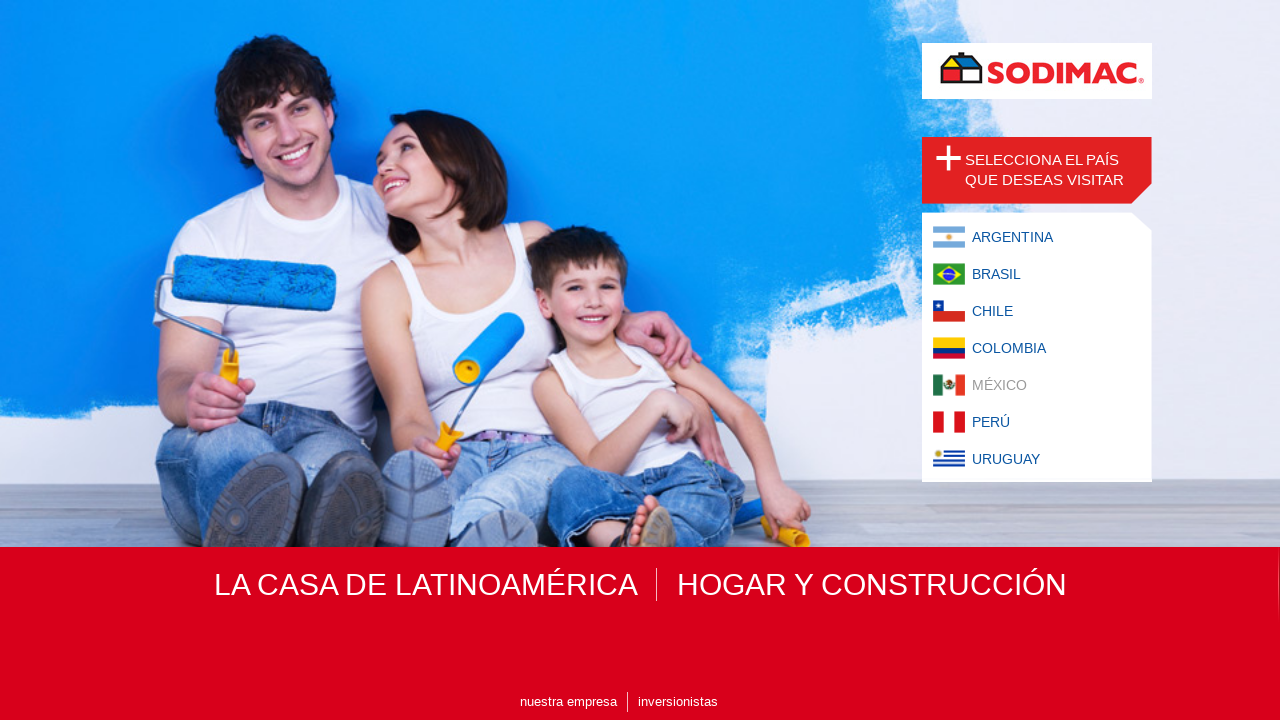

Hovered over sixth country/menu item in corporate navigation at (1036, 422) on xpath=/html/body/div[2]/div[2]/div[2]/ul/li[6]/a
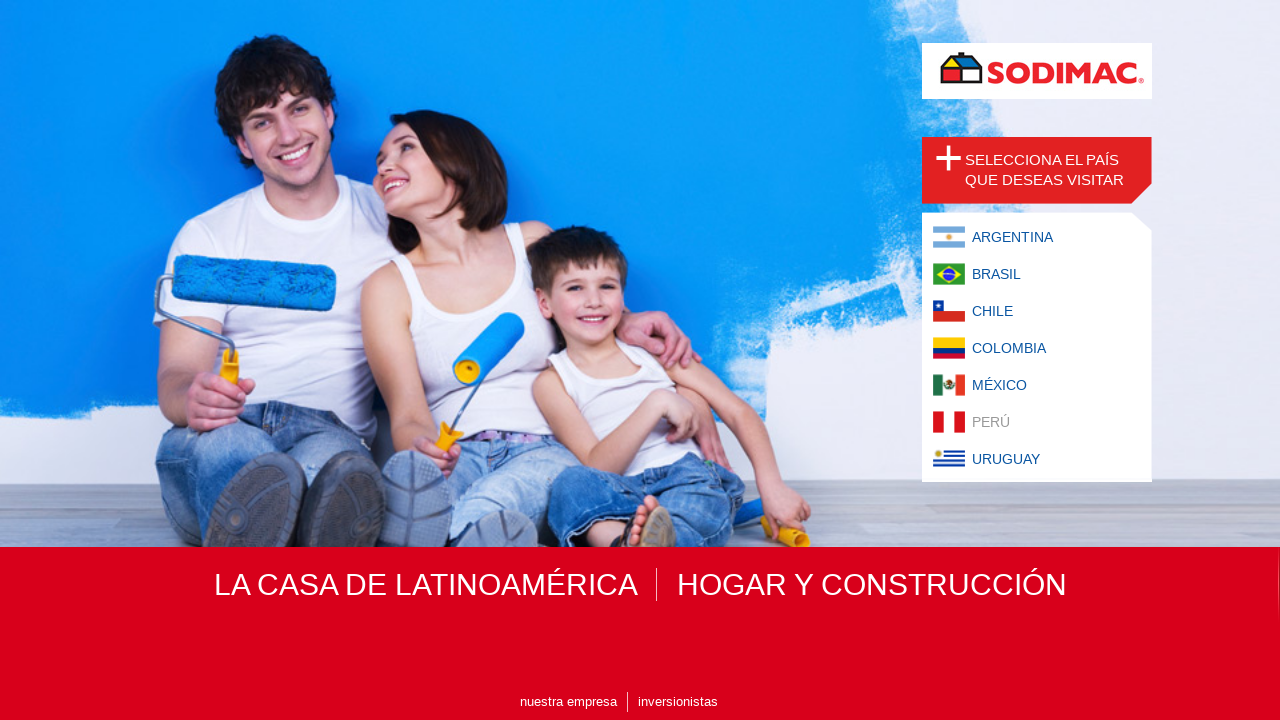

Waited 1 second for hover interaction to complete on sixth menu item
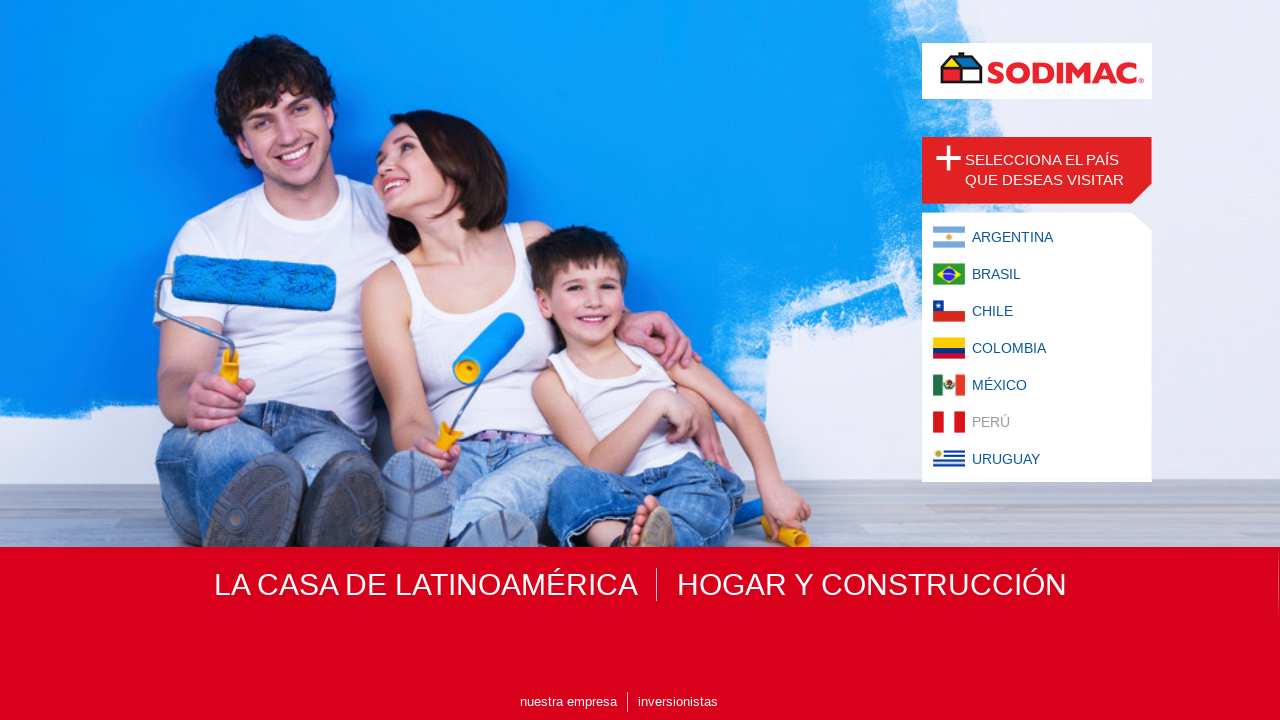

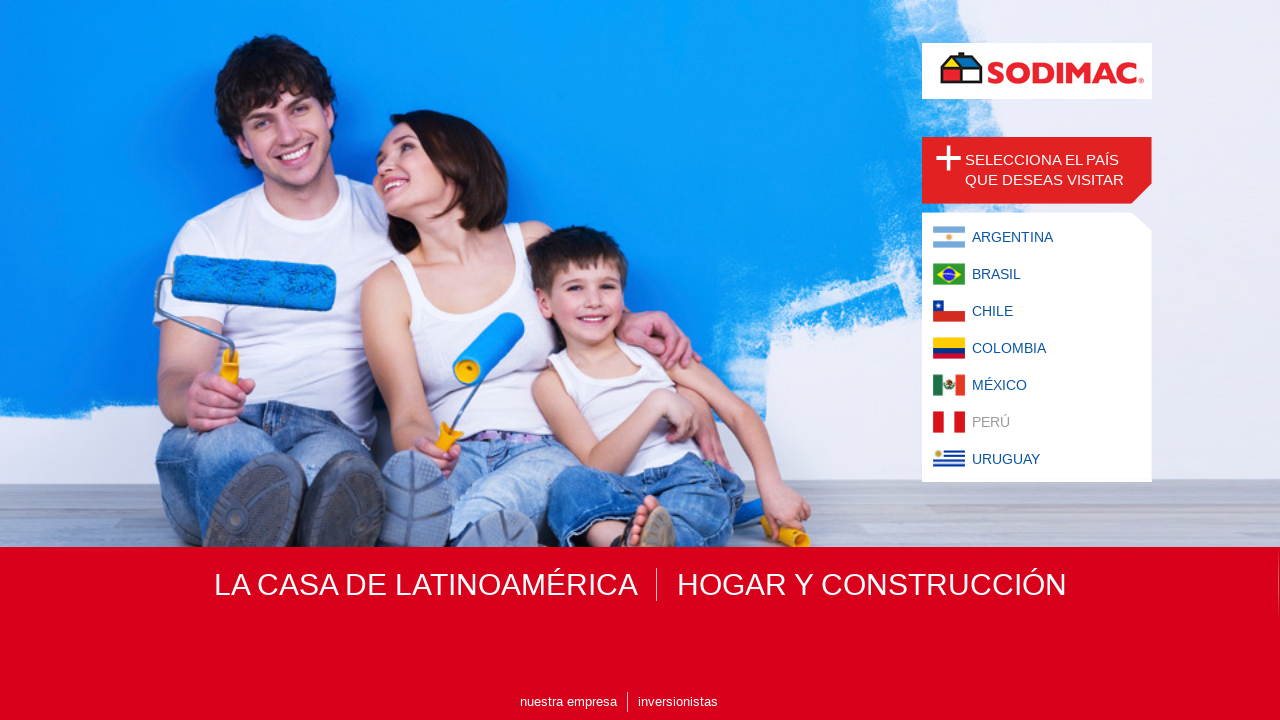